Tests handling of iframes by navigating to a W3Schools tryit page and clicking a button inside an iframe using frame locators.

Starting URL: https://www.w3schools.com/jsref/tryit.asp?filename=tryjsref_submit_get

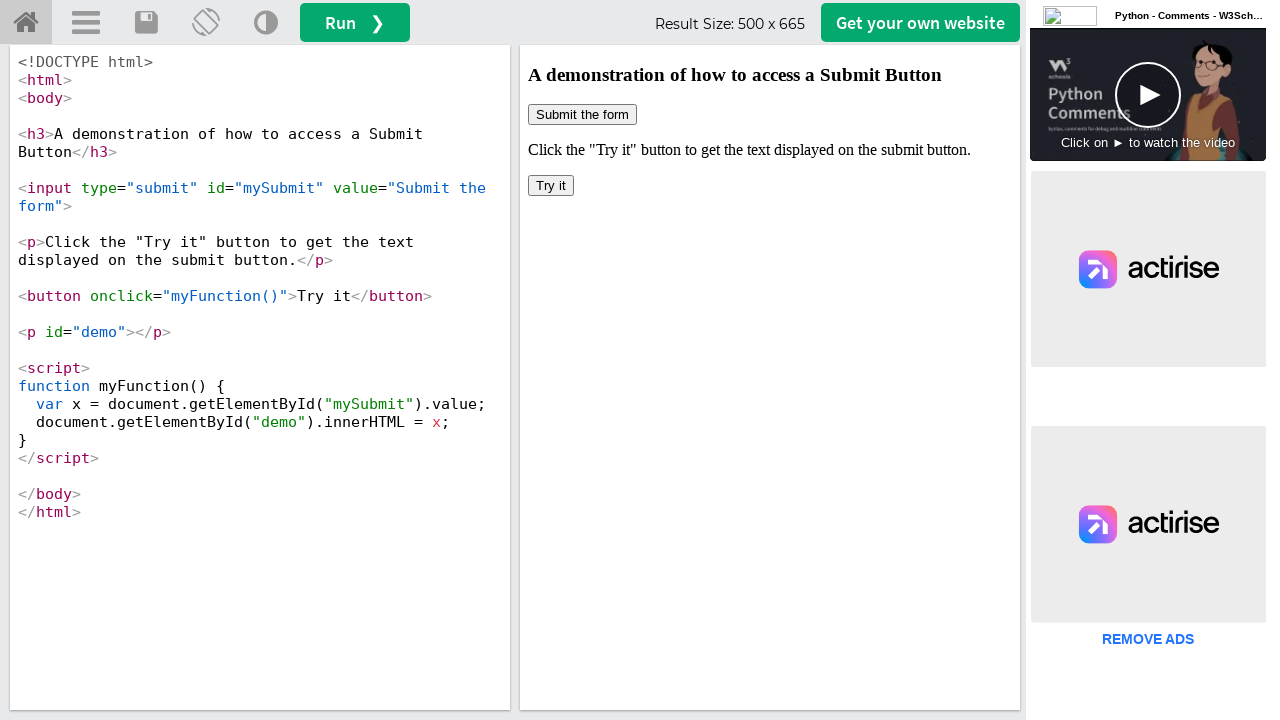

Waited for iframe #iframeResult to be available
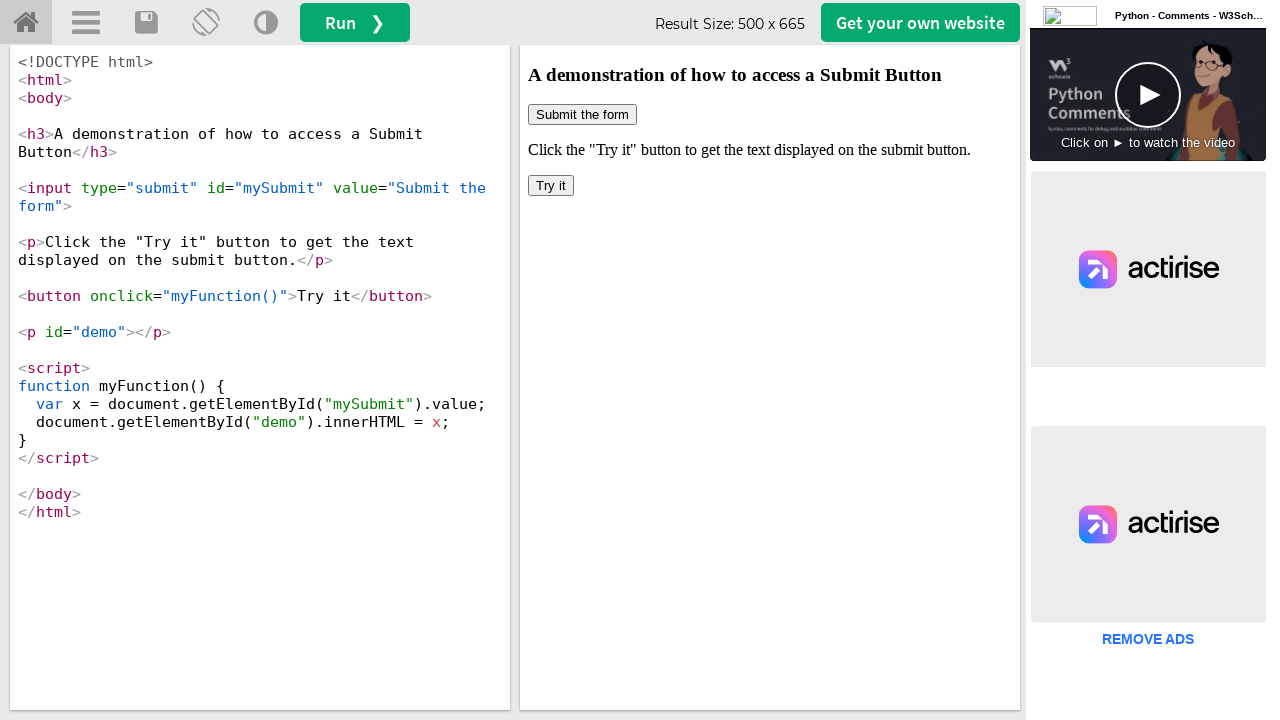

Clicked button inside iframe #iframeResult at (551, 186) on #iframeResult >> internal:control=enter-frame >> body > button
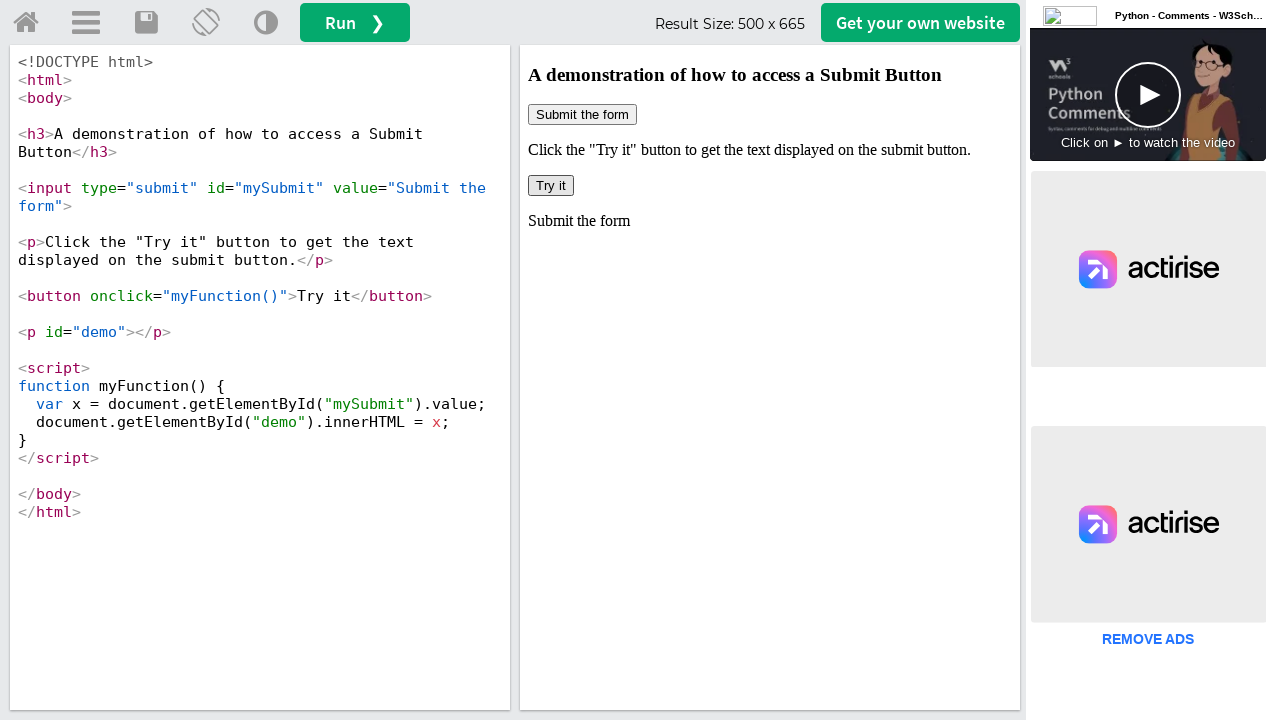

Waited for iframe elements to be present and verified they exist
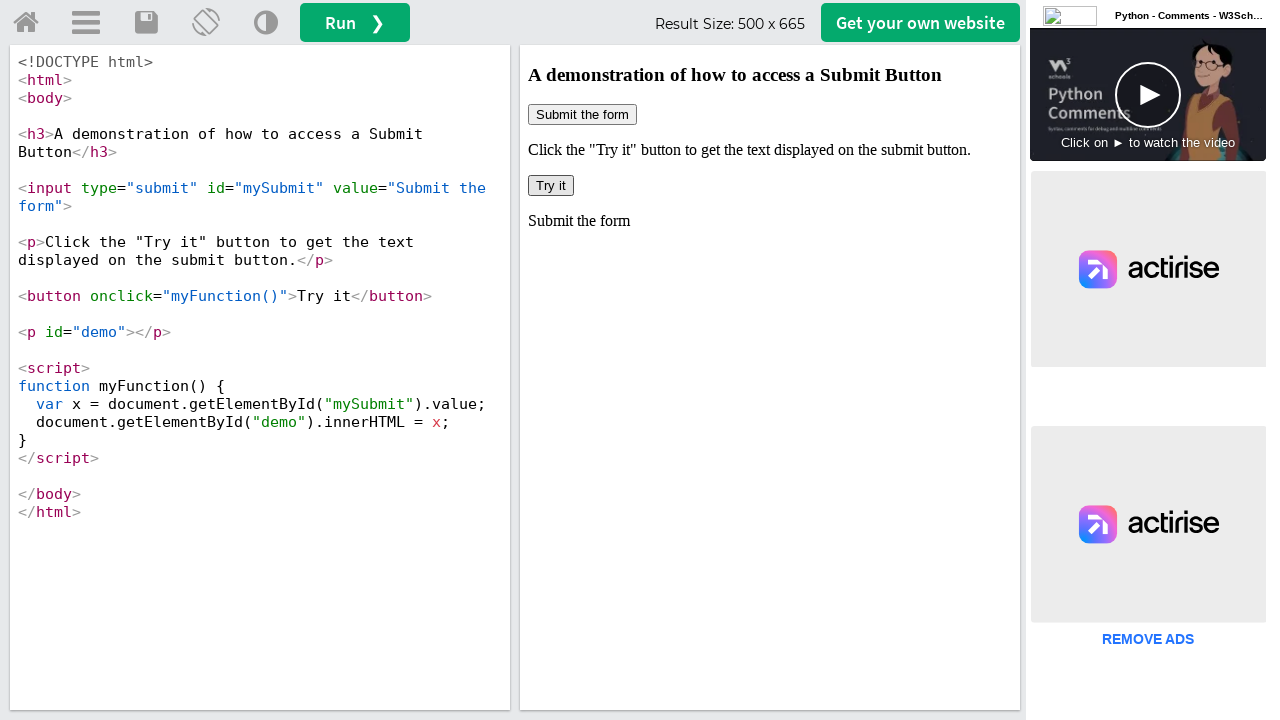

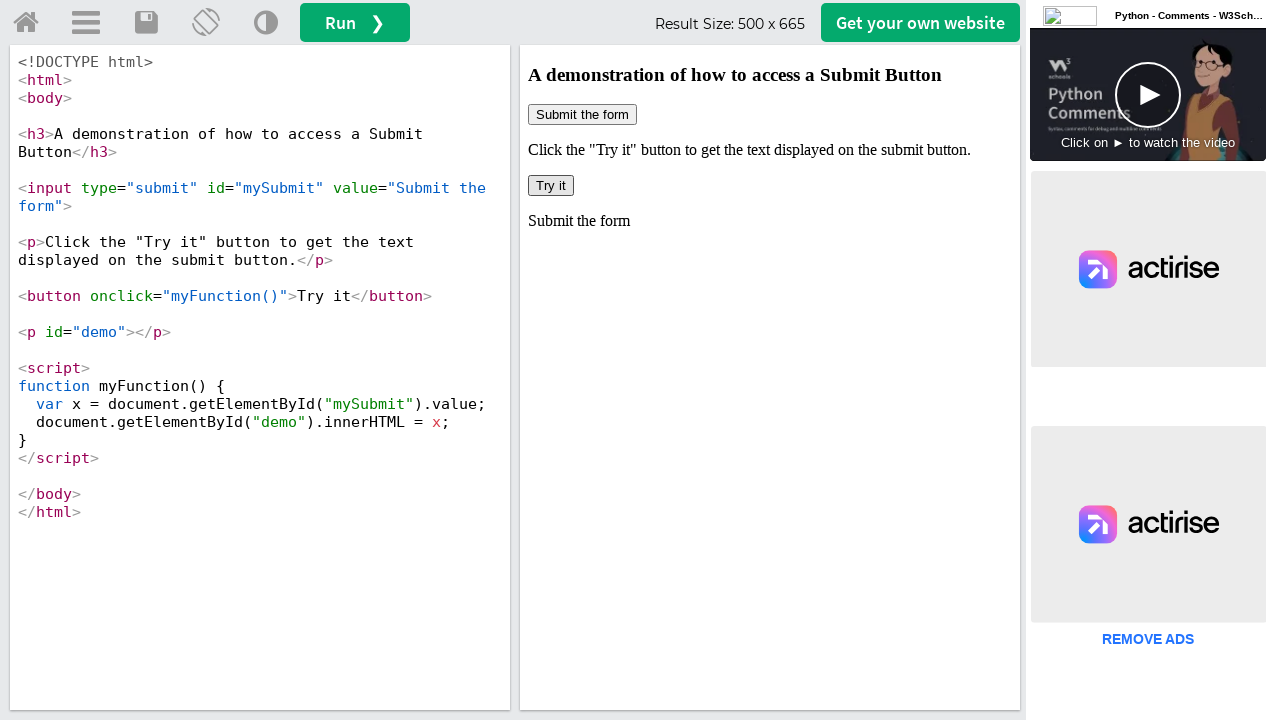